Tests a simple form by filling in first name, last name, city, and country fields using different element locator strategies, then submits the form by clicking a button.

Starting URL: http://suninjuly.github.io/simple_form_find_task.html

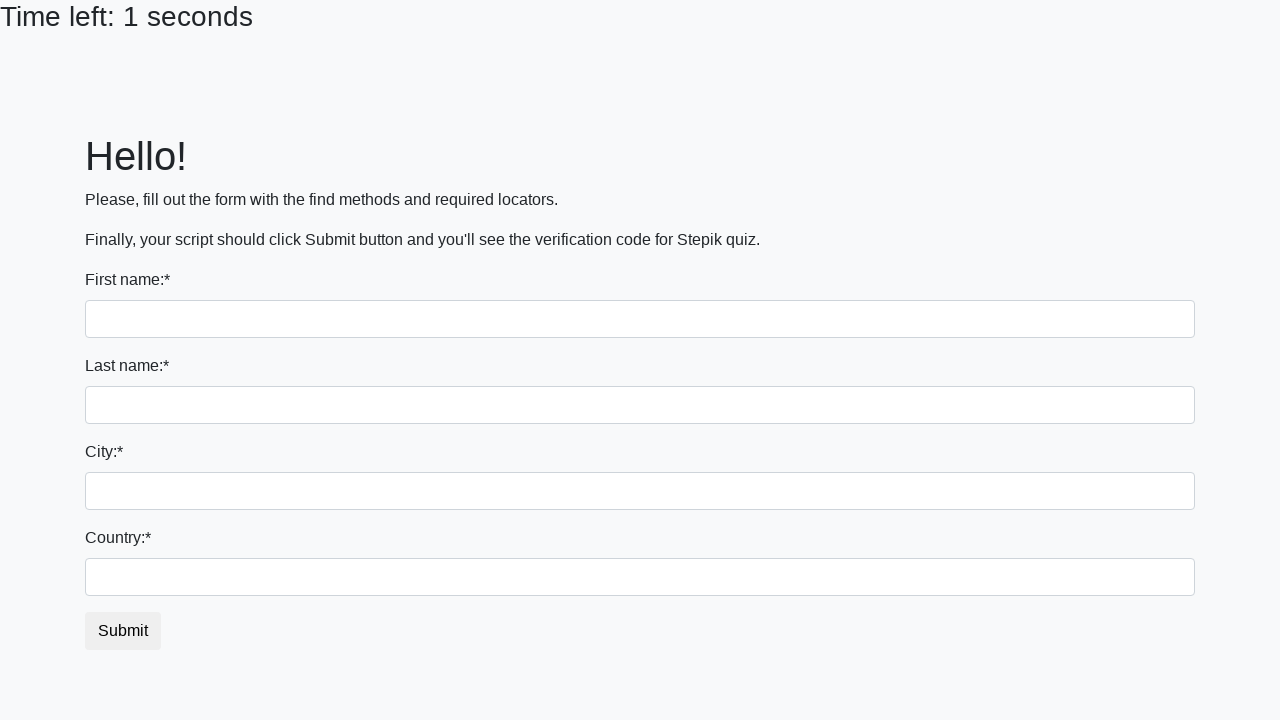

Filled first name field with 'Ivan' using tag name selector on input
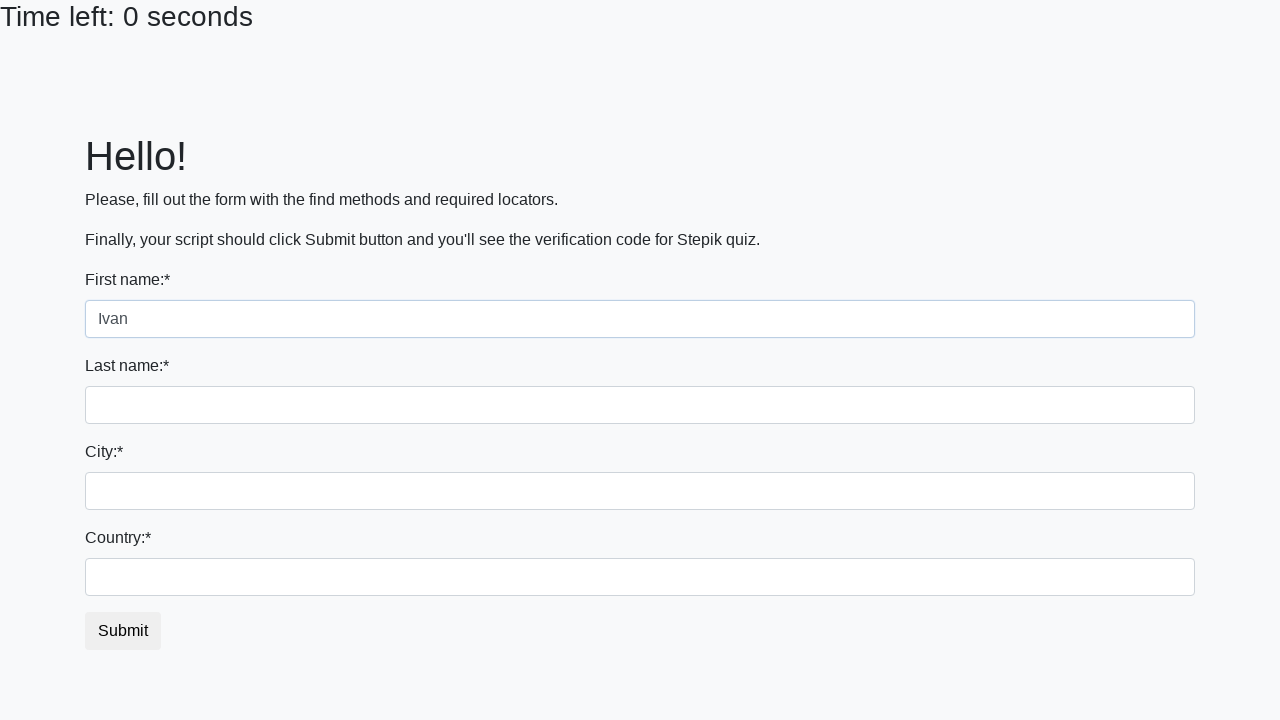

Filled last name field with 'Petrov' using name attribute on input[name='last_name']
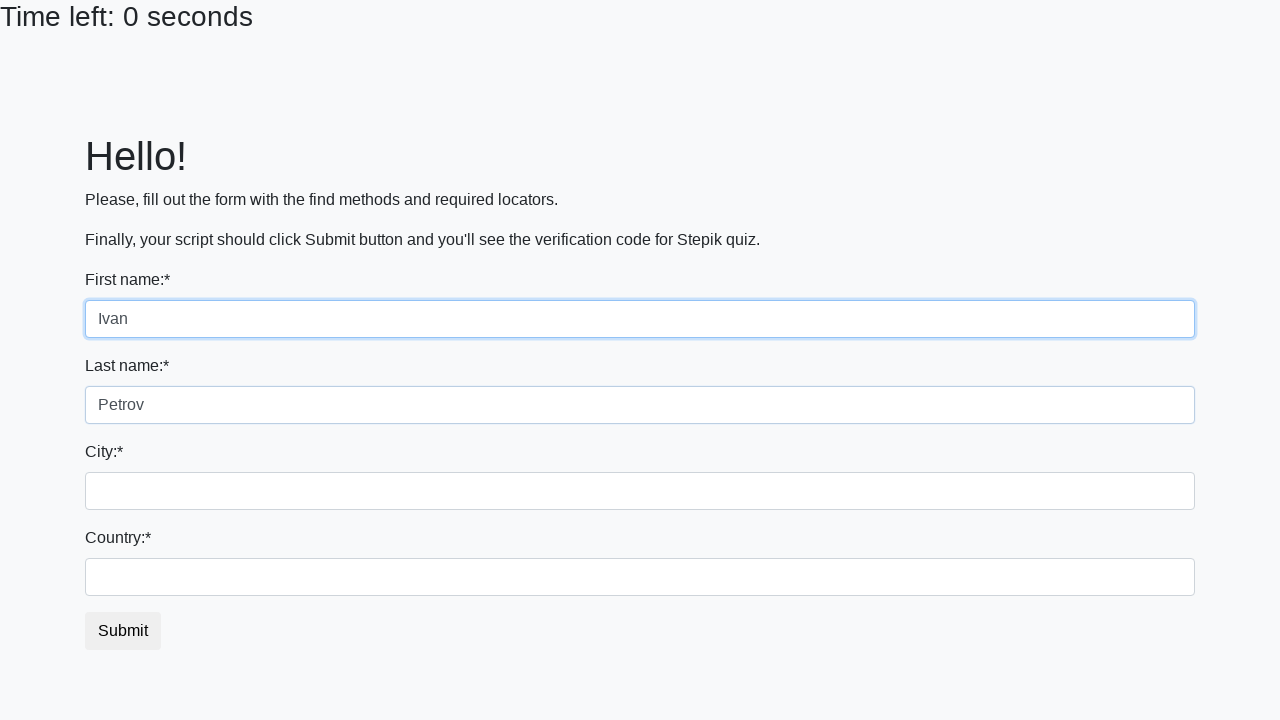

Filled city field with 'Smolensk' using class name selector on .city
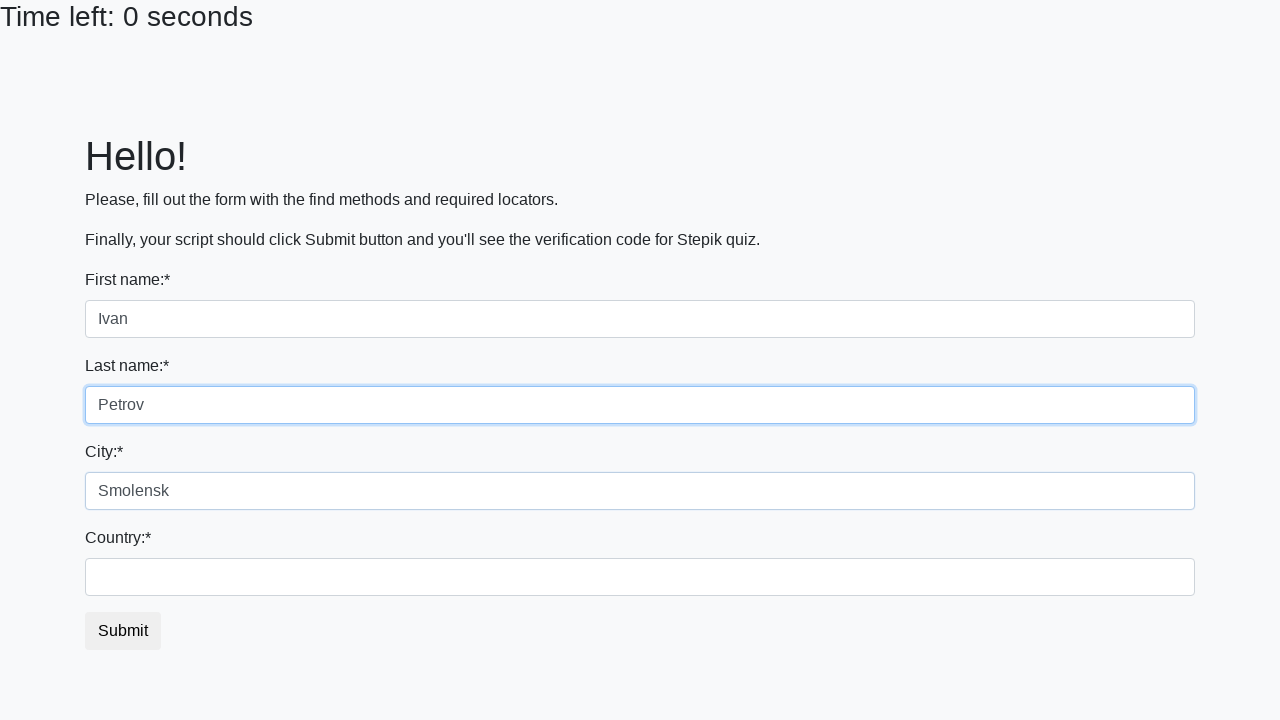

Filled country field with 'Russia' using ID selector on #country
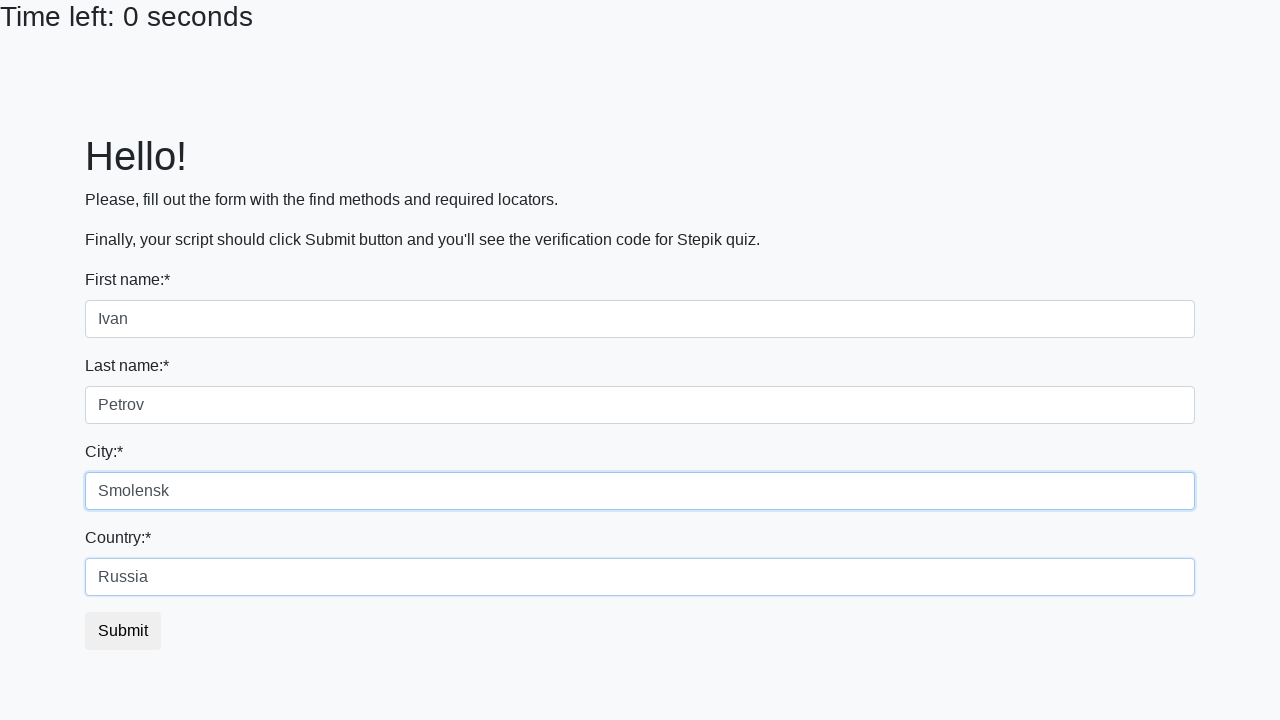

Clicked submit button to submit the form at (123, 631) on button.btn
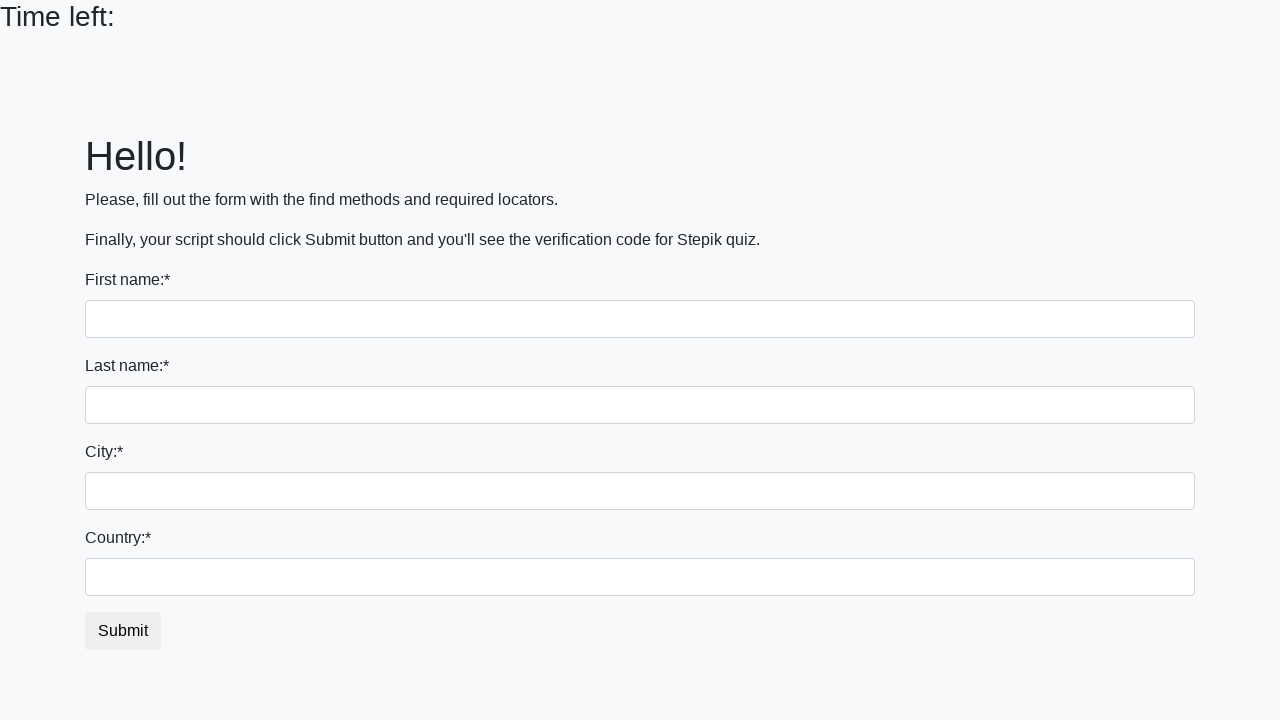

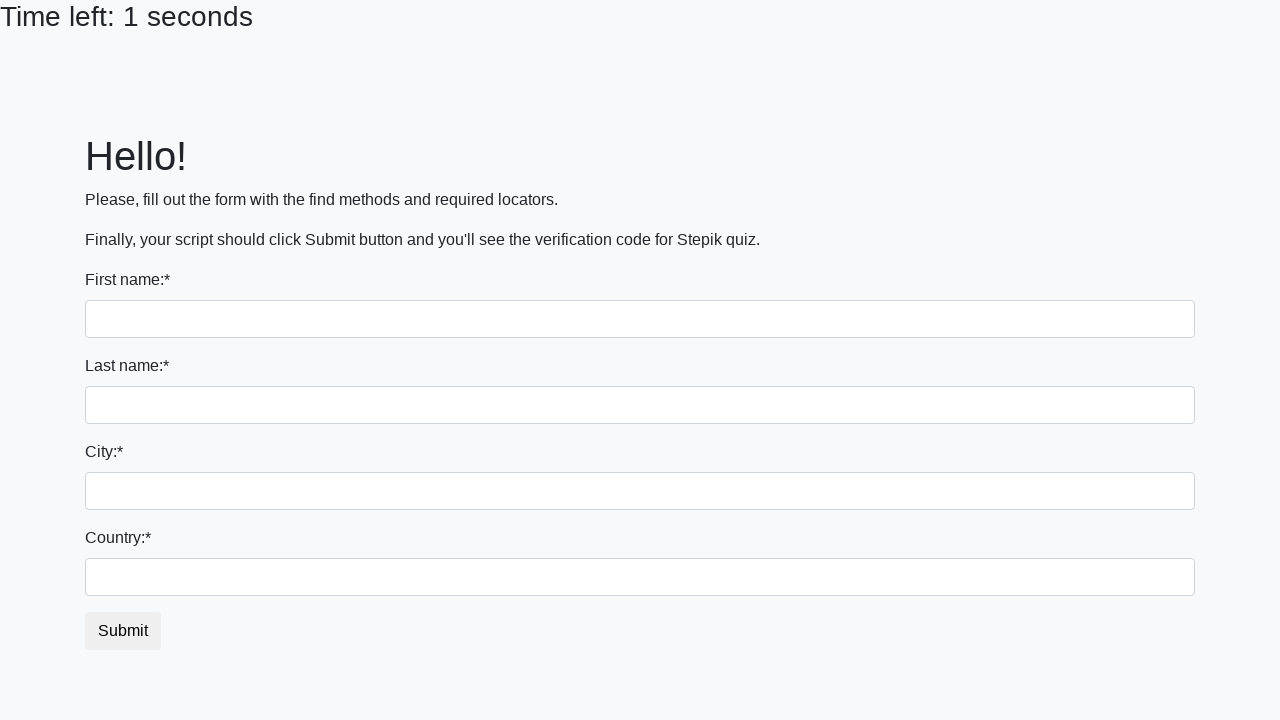